Navigates to the Puma India website and waits for the page to load.

Starting URL: https://in.puma.com/

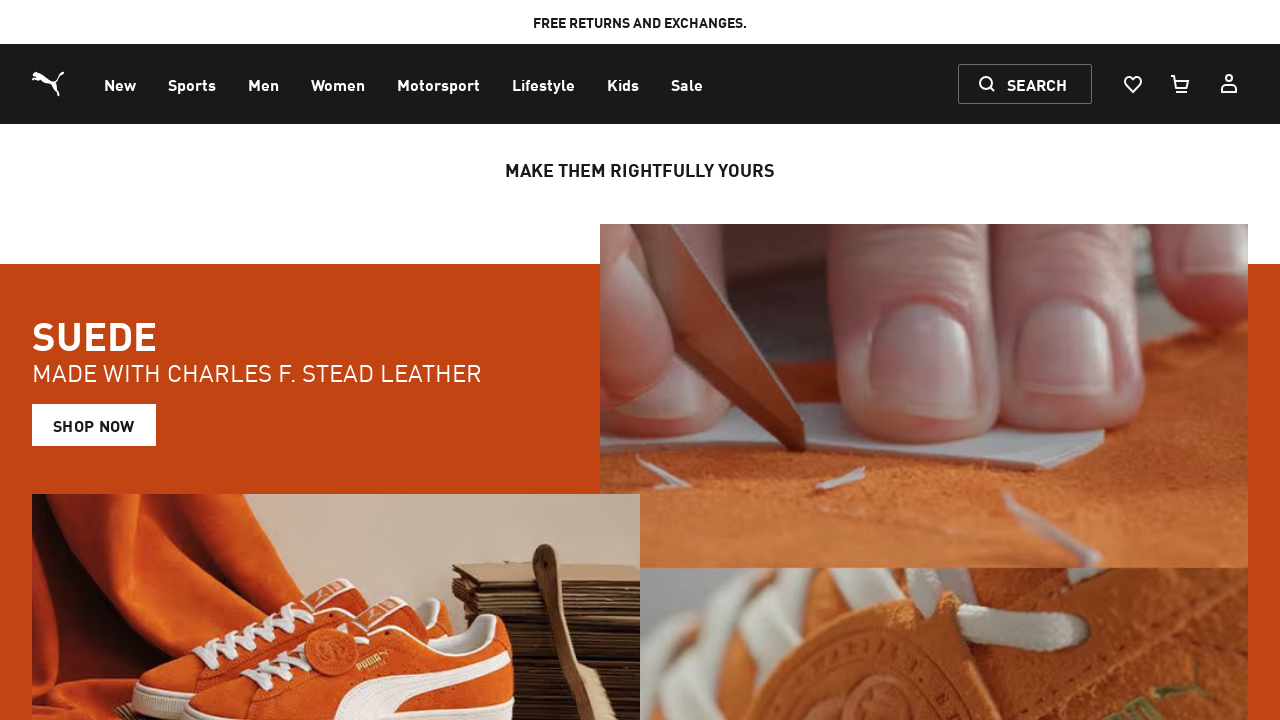

Navigated to Puma India website (https://in.puma.com/)
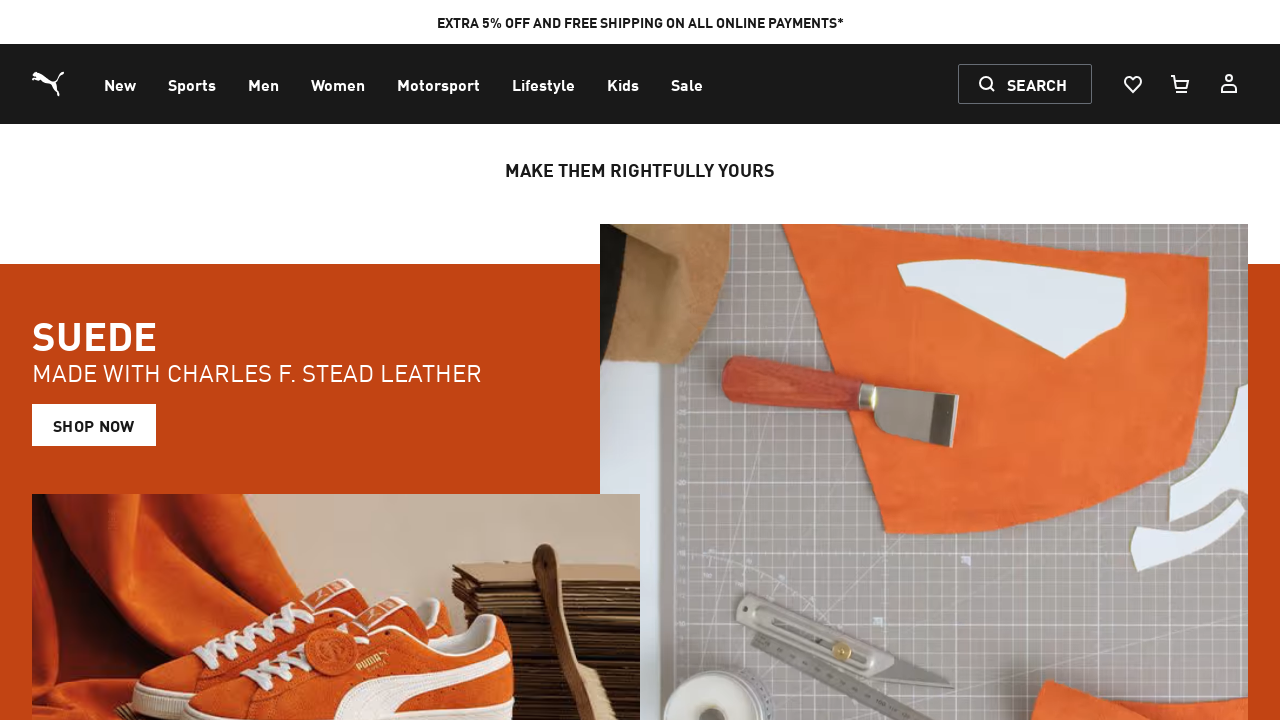

Page fully loaded - DOM content ready
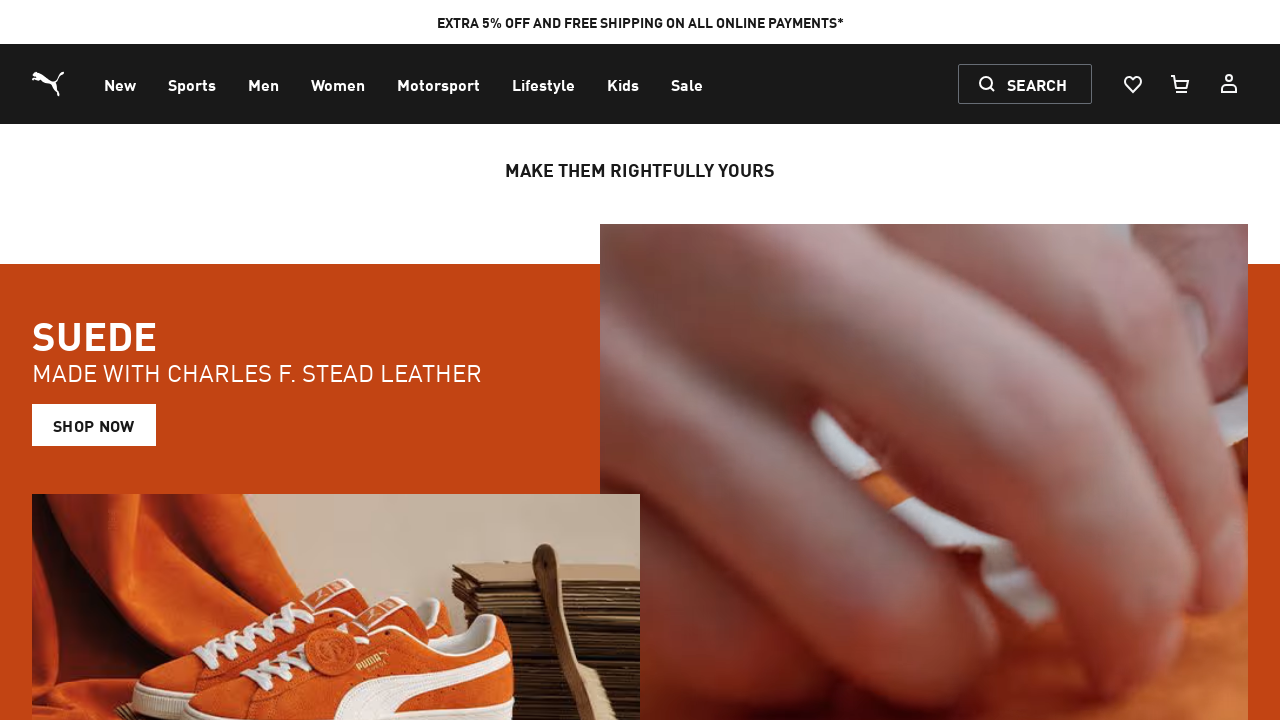

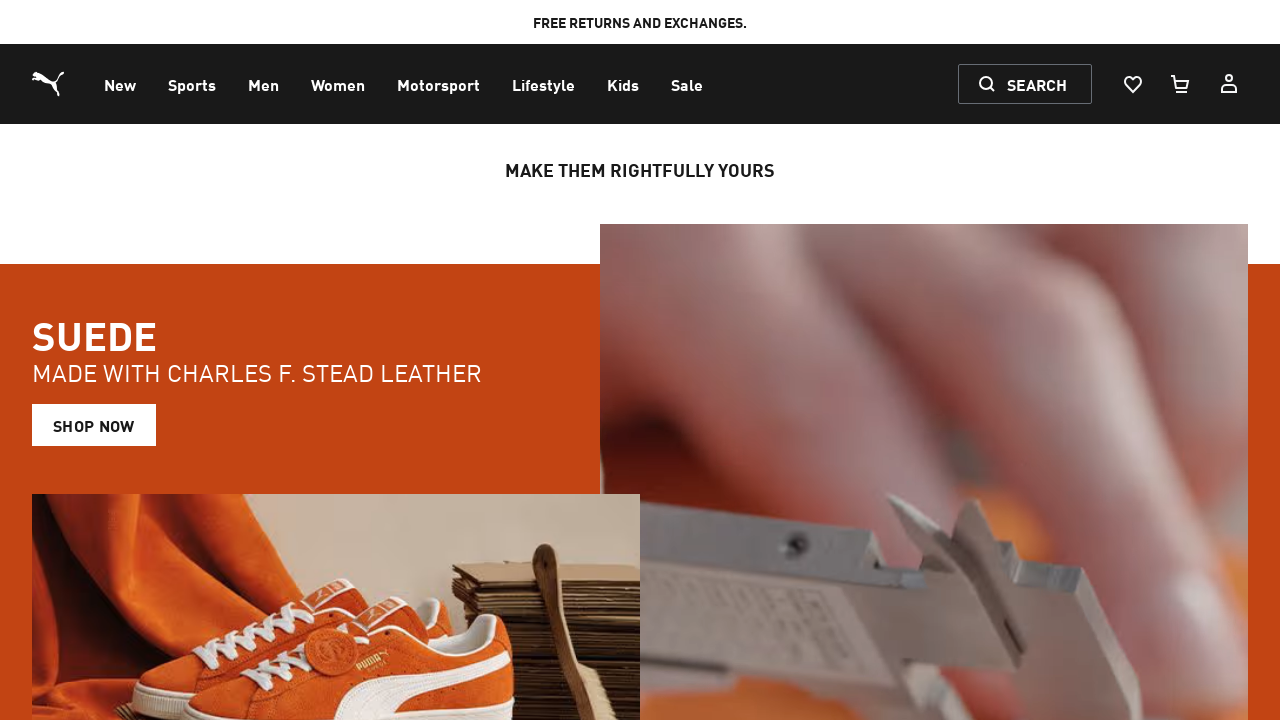